Tests multi-select functionality on a form selection page by shift-clicking to select multiple options, then clicking a button to display the selected items and verifying the result.

Starting URL: https://www.selenium.dev/selenium/web/formSelectionPage.html

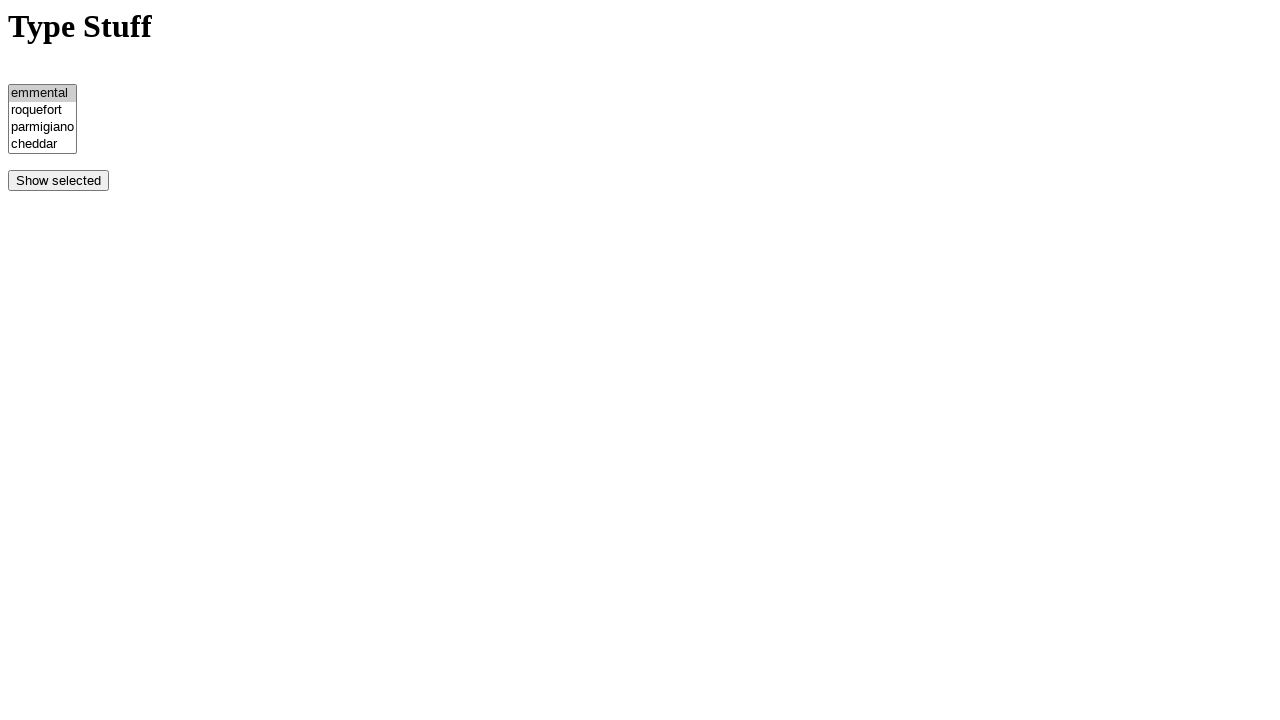

Retrieved all option elements from the selection list
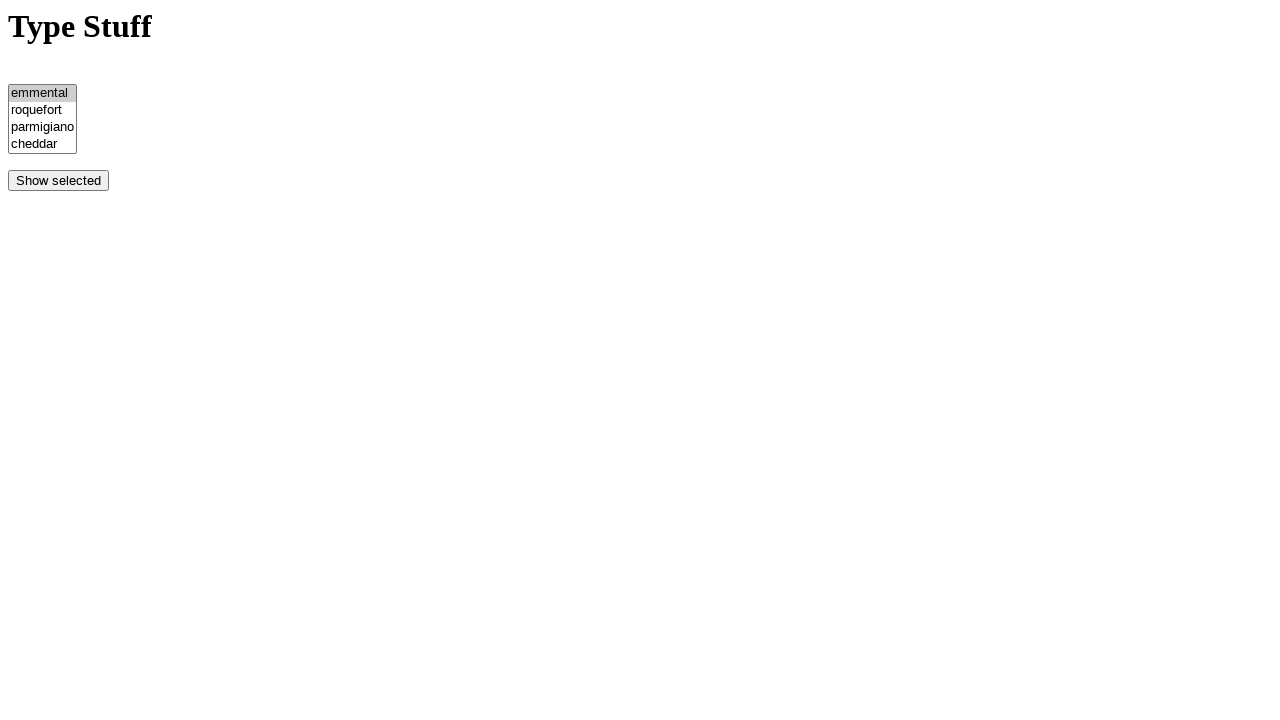

Clicked the second option (index 1) at (42, 111) on option >> nth=1
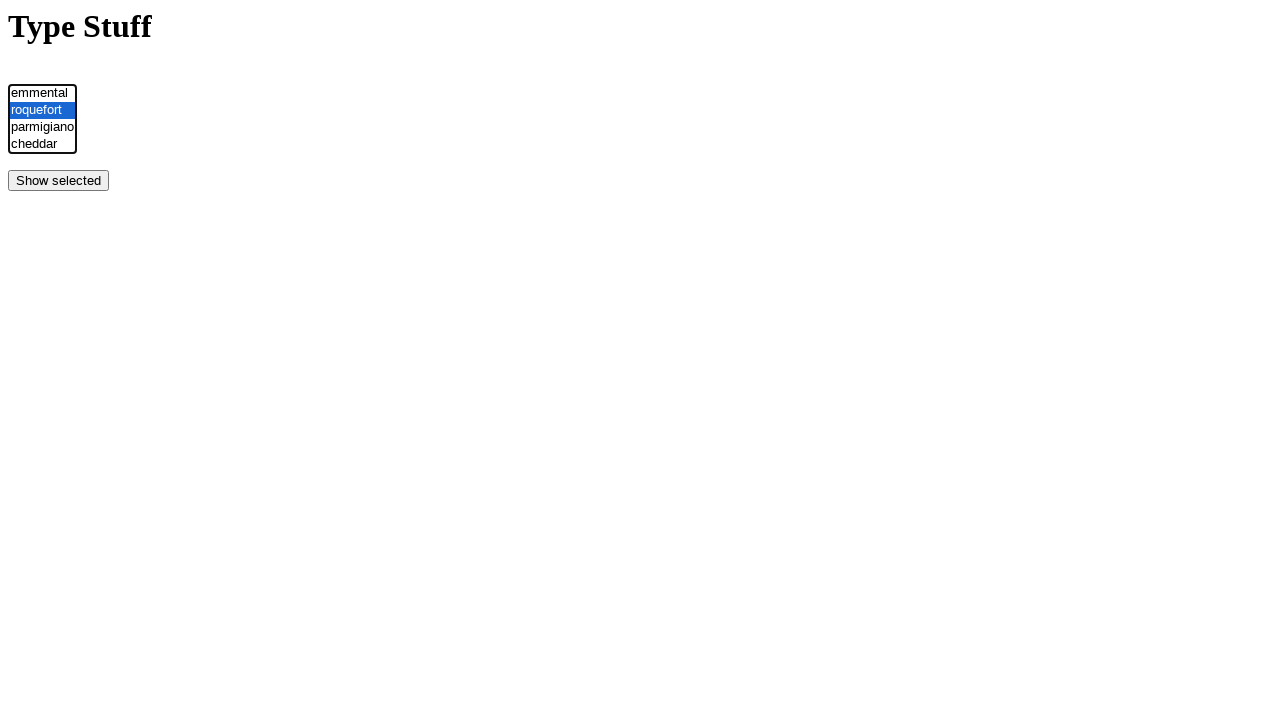

Shift+clicked the fourth option (index 3) to select a range of options at (42, 145) on option >> nth=3
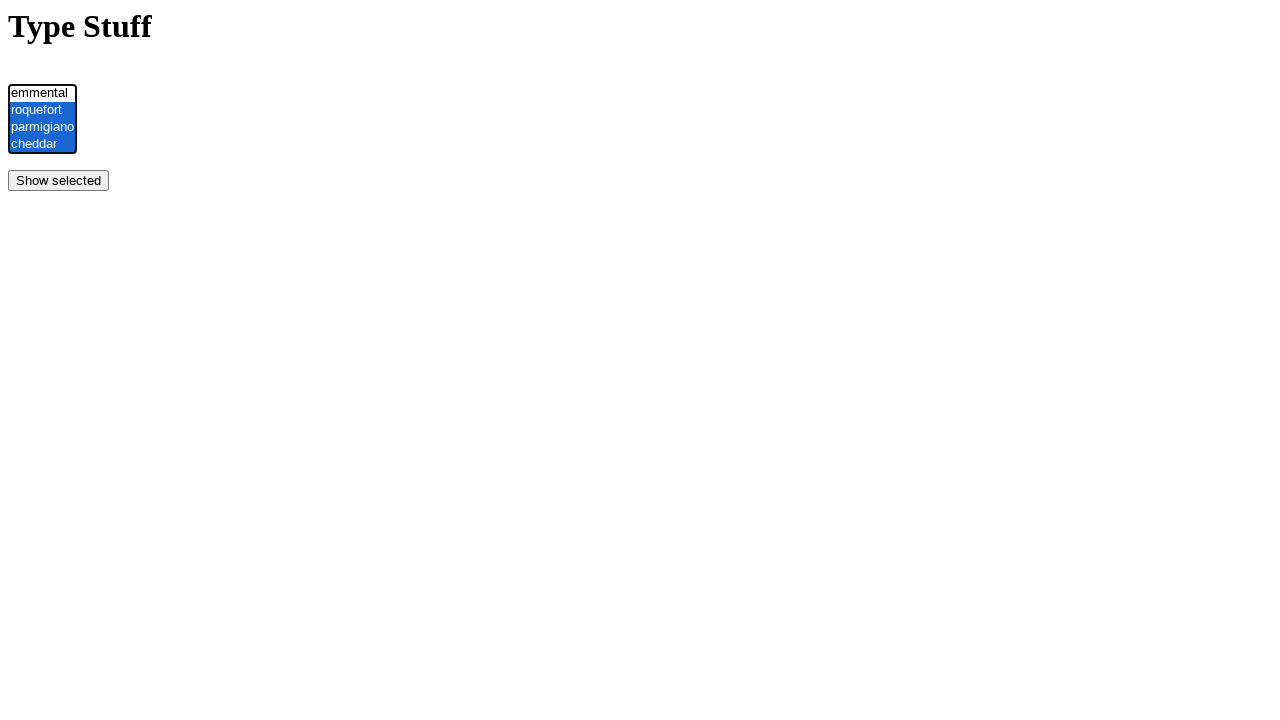

Clicked the 'Show Selected' button to display selected items at (58, 181) on input[name='showselected']
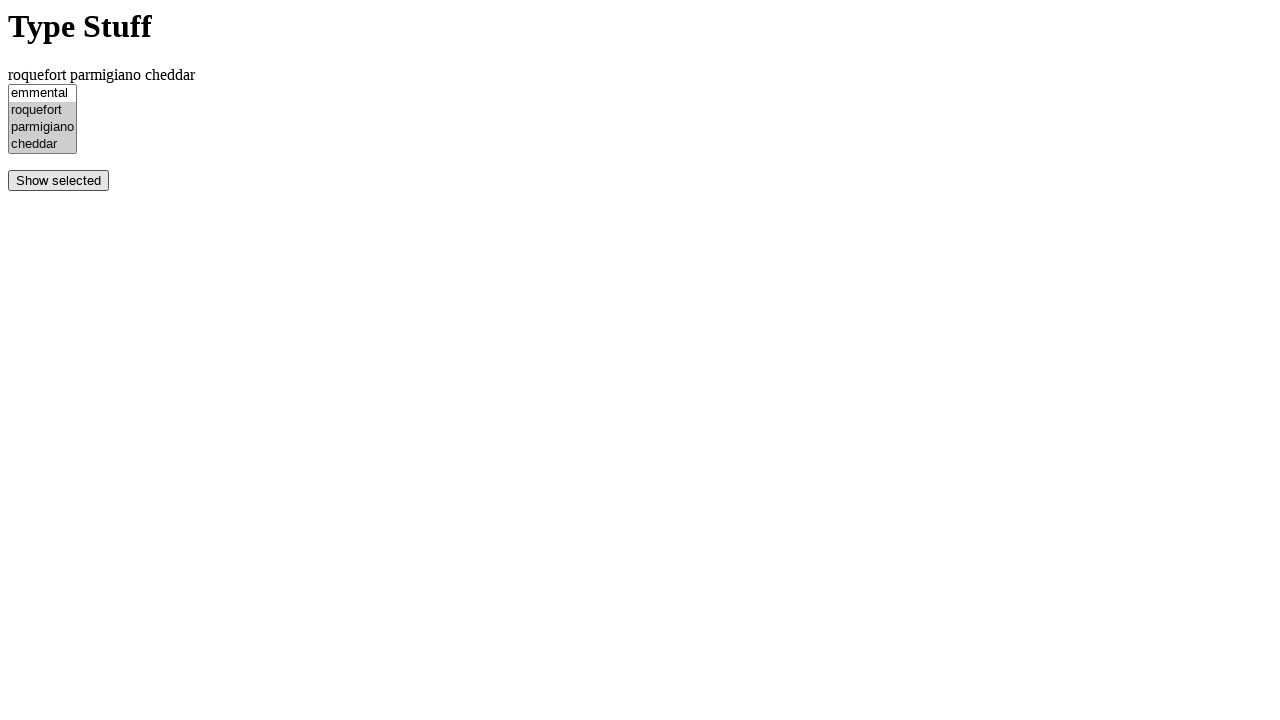

Located the result display element
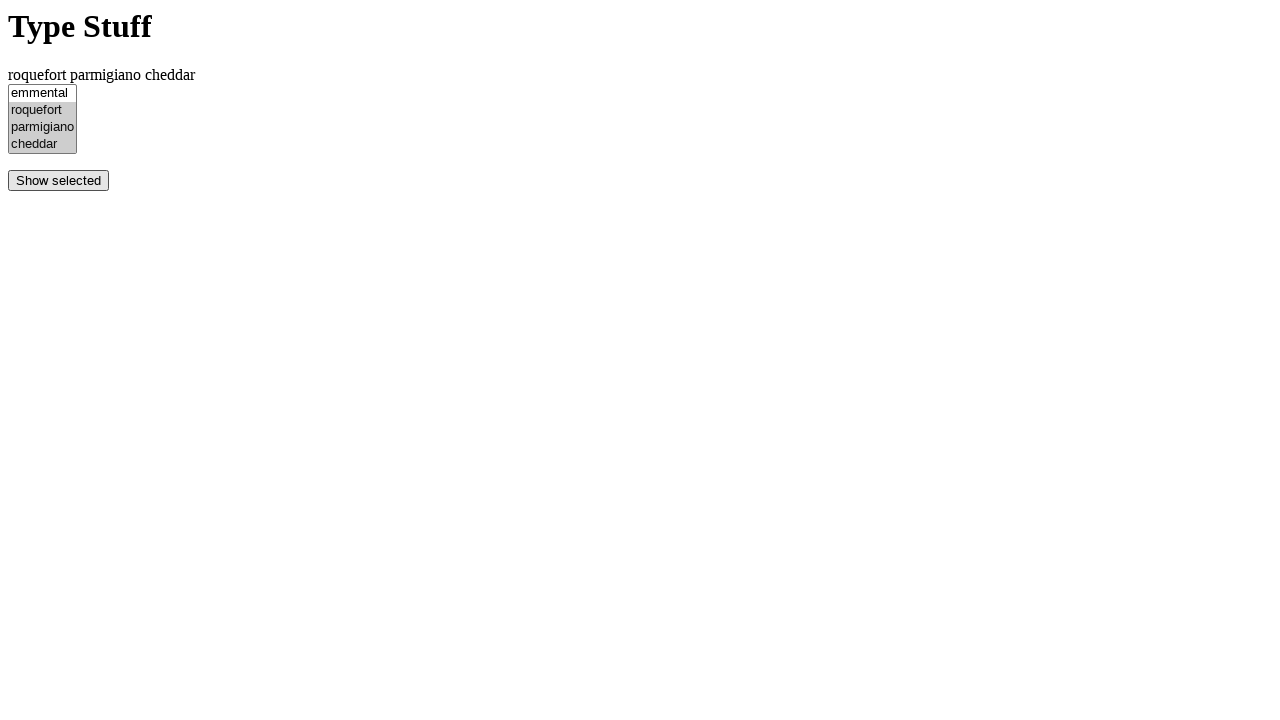

Retrieved the text content from the result element
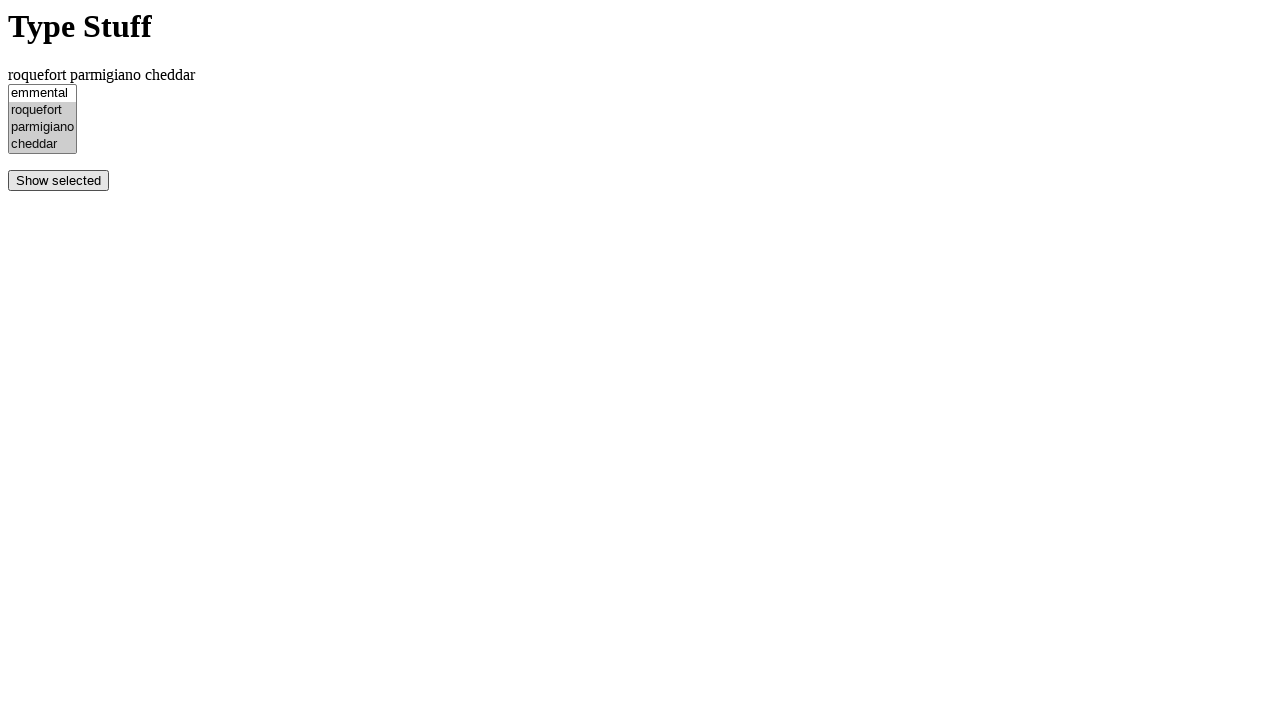

Verified that result contains 'oquefort', 'parmigiano', and 'cheddar'
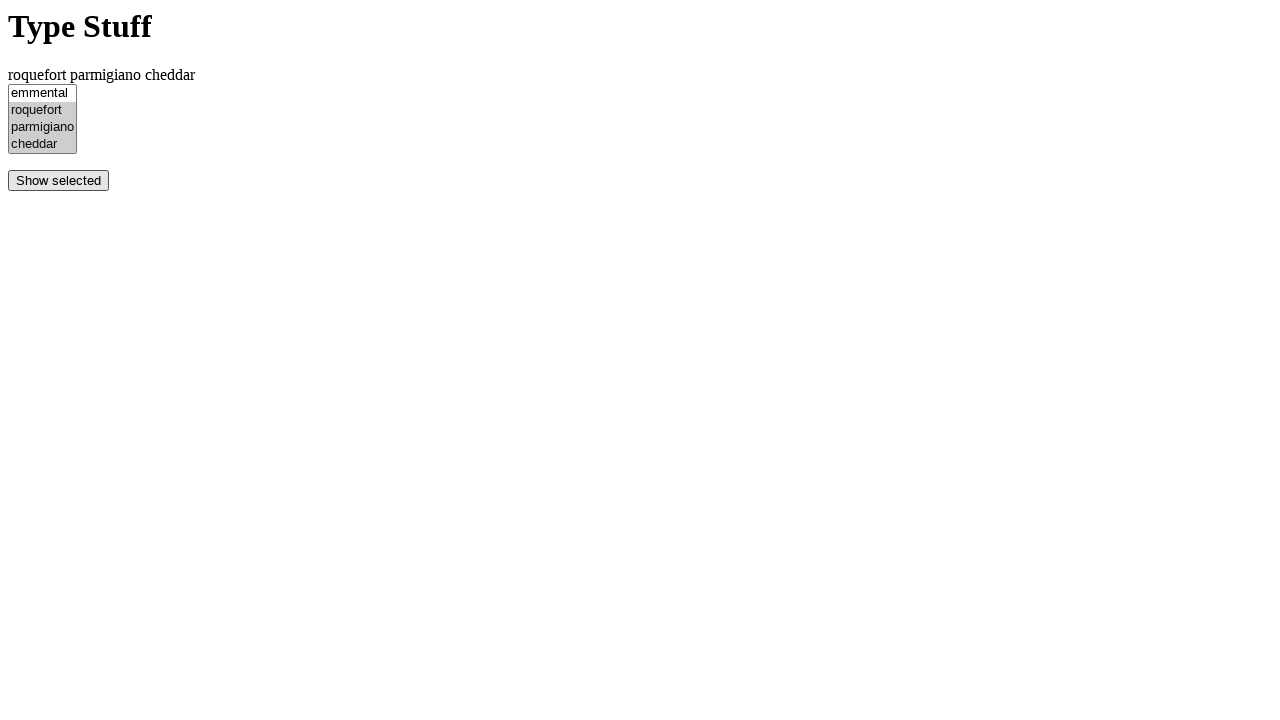

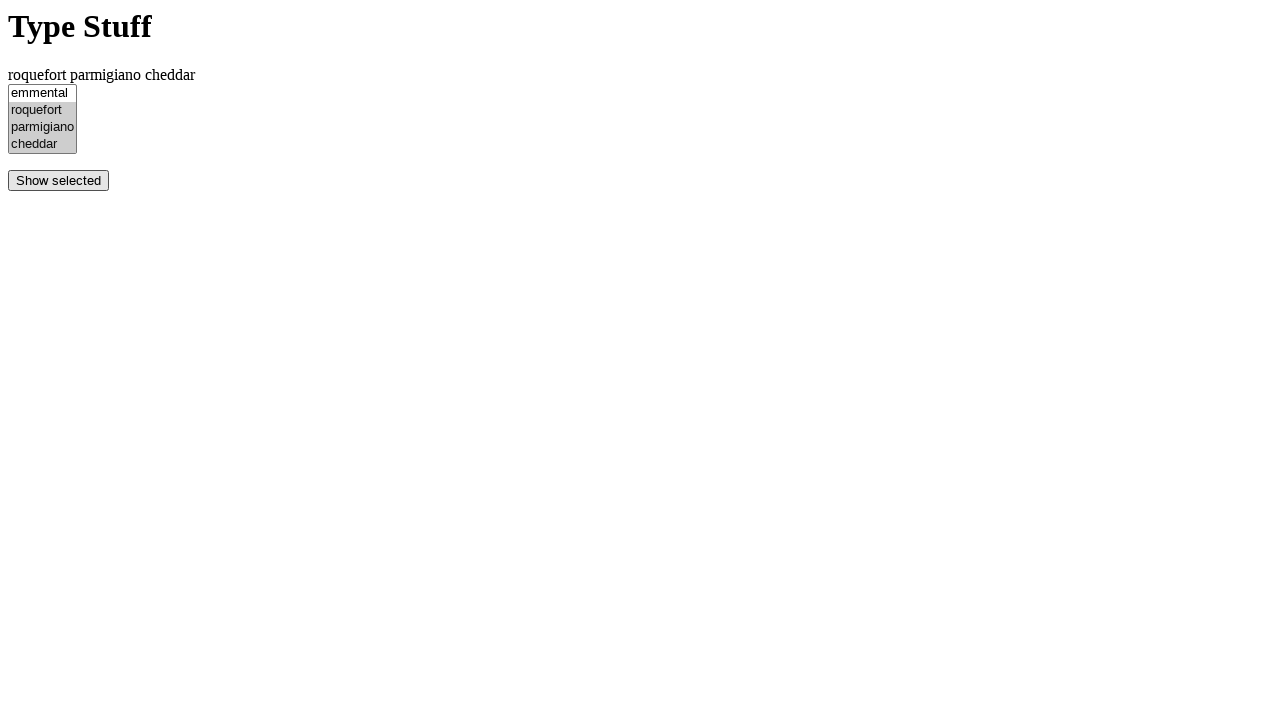